Demonstrates filling a first name field on a registration form using keyboard input actions

Starting URL: https://naveenautomationlabs.com/opencart/index.php?route=account/register

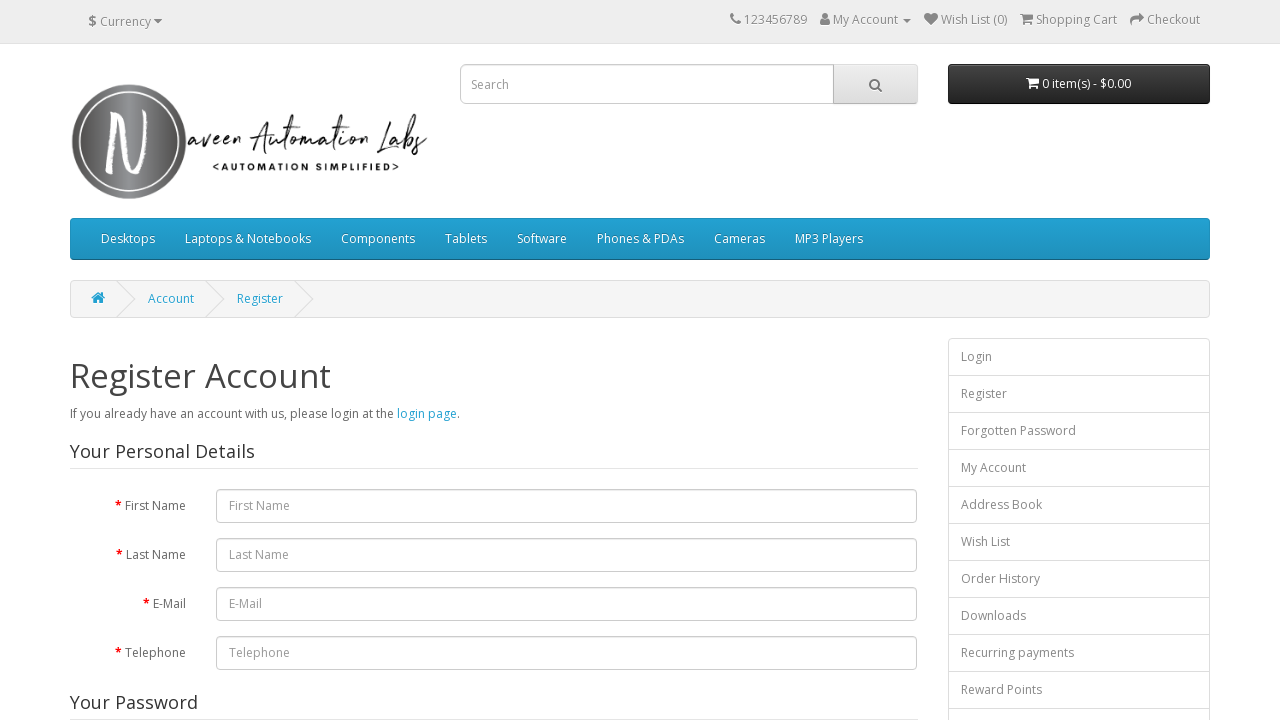

Navigated to OpenCart registration page
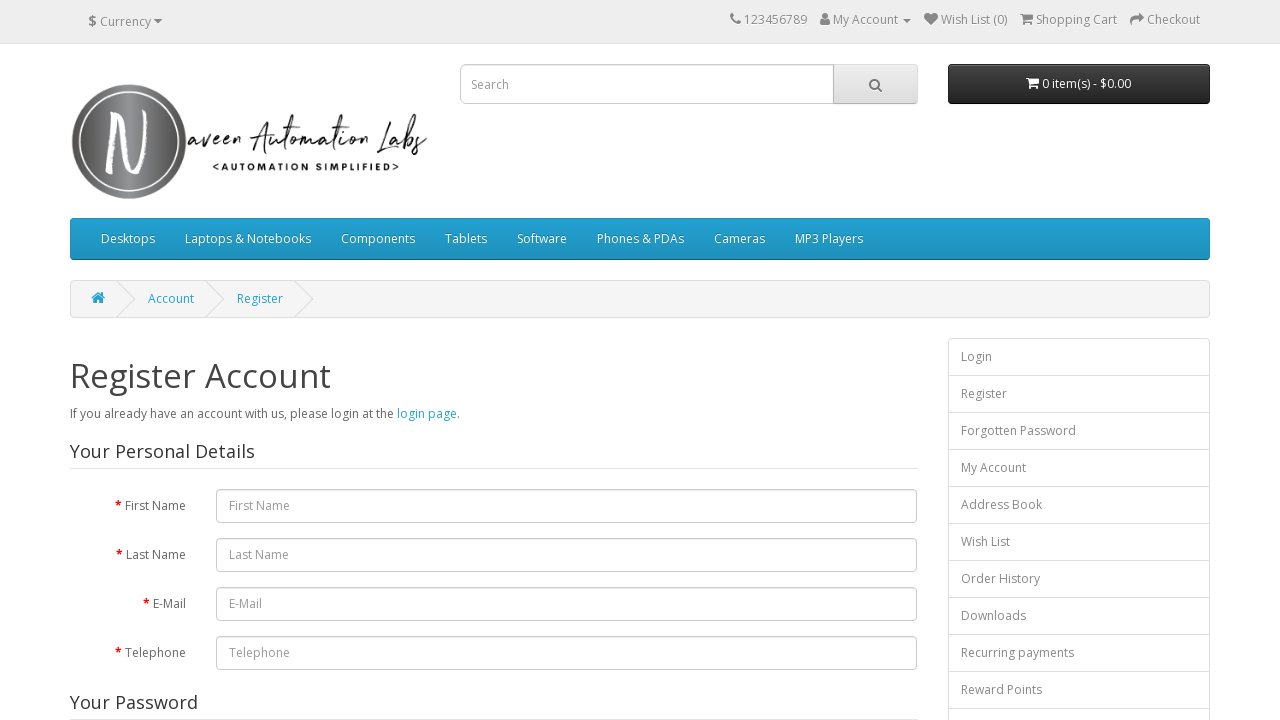

Filled first name field with 'Aman' using keyboard input on #input-firstname
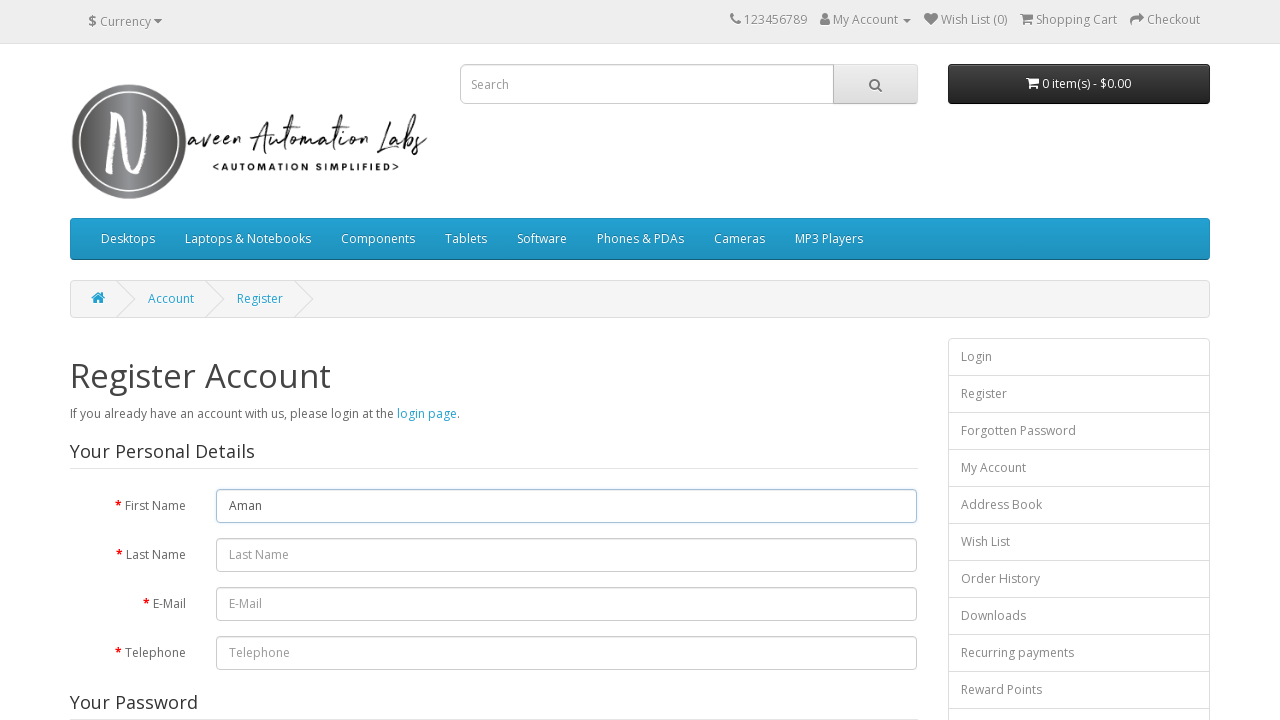

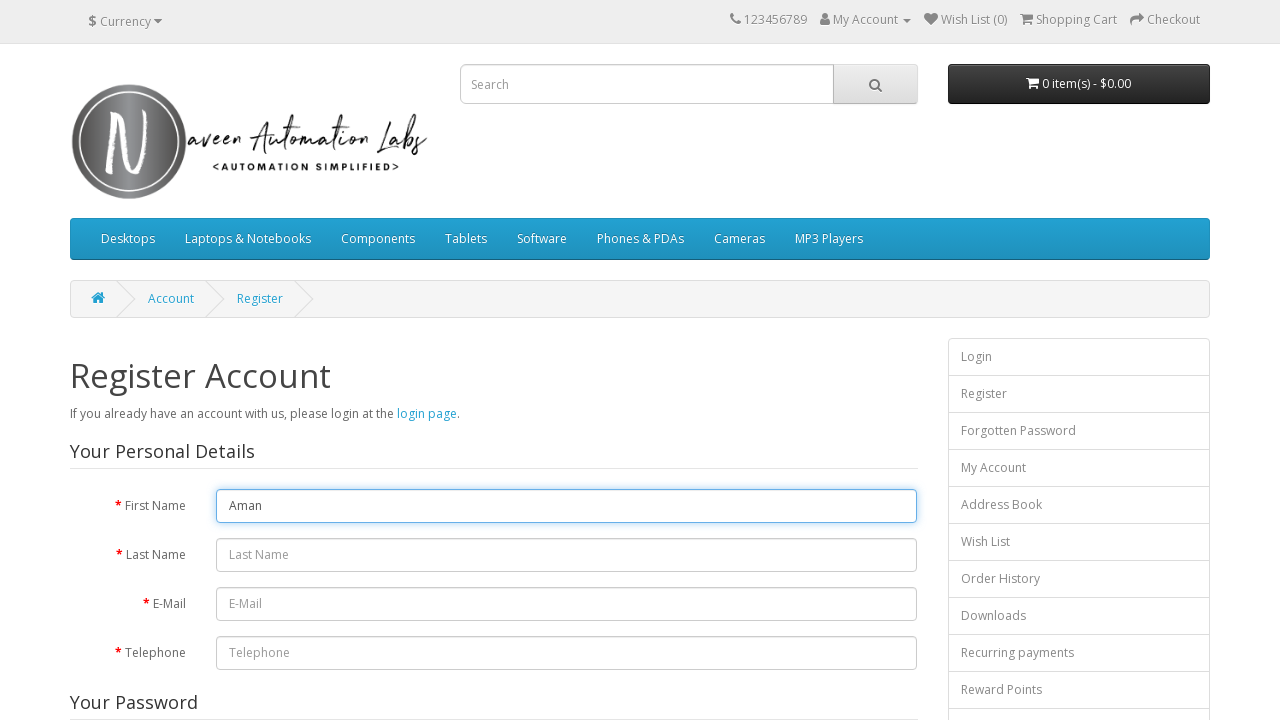